Navigates to a Google AI competition project page and clicks on a voting element

Starting URL: https://ai.google.dev/competition/projects/wanderlust

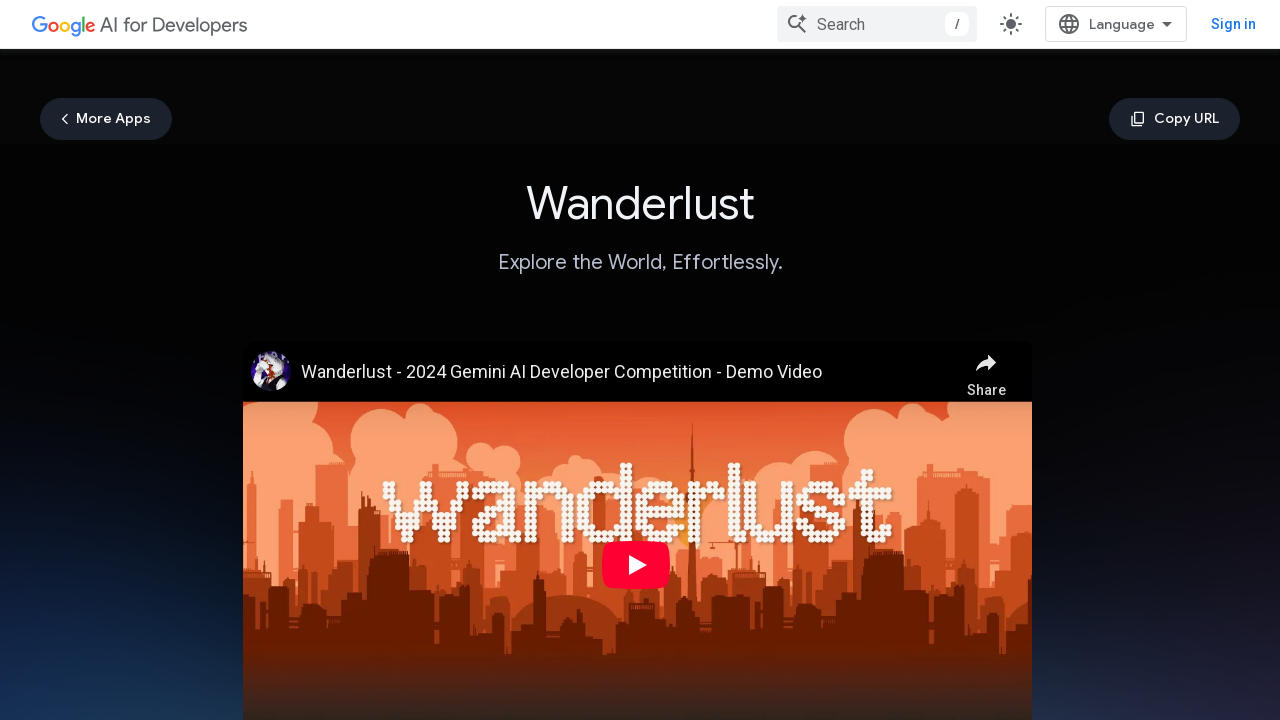

Waited for voting element to be visible
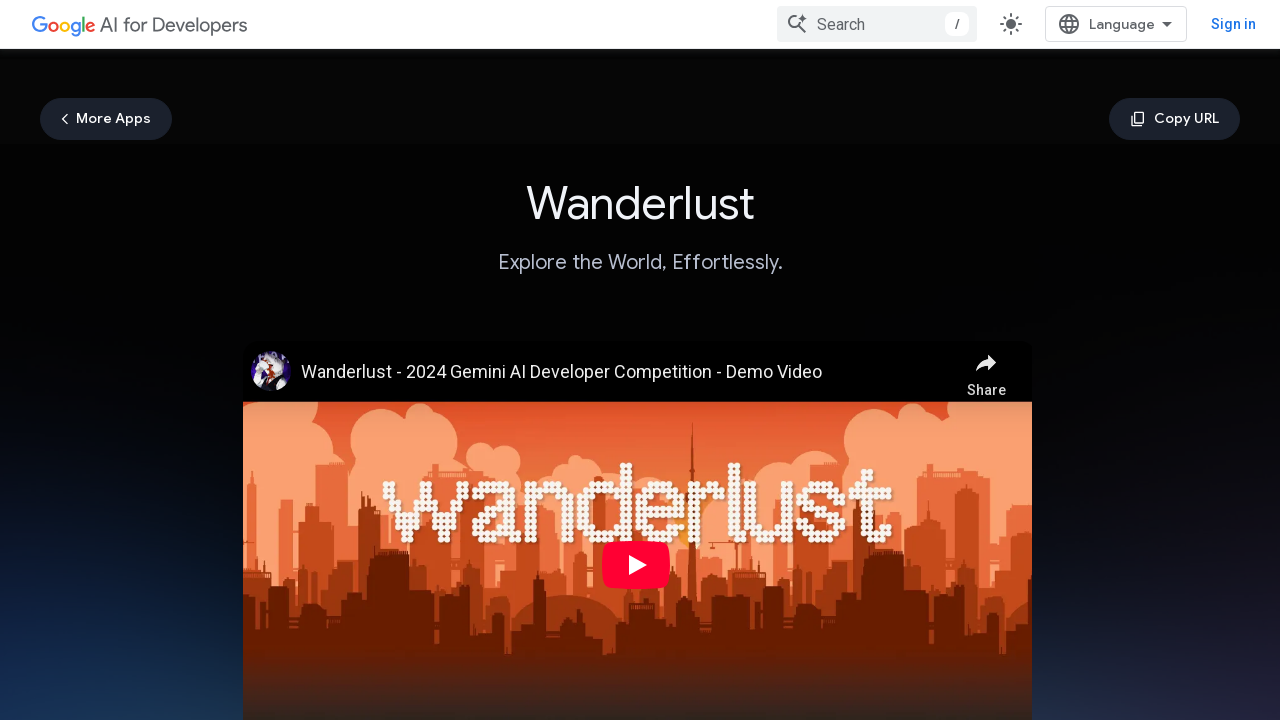

Clicked on the voting element at (640, 360) on .gemini-voted-foreground
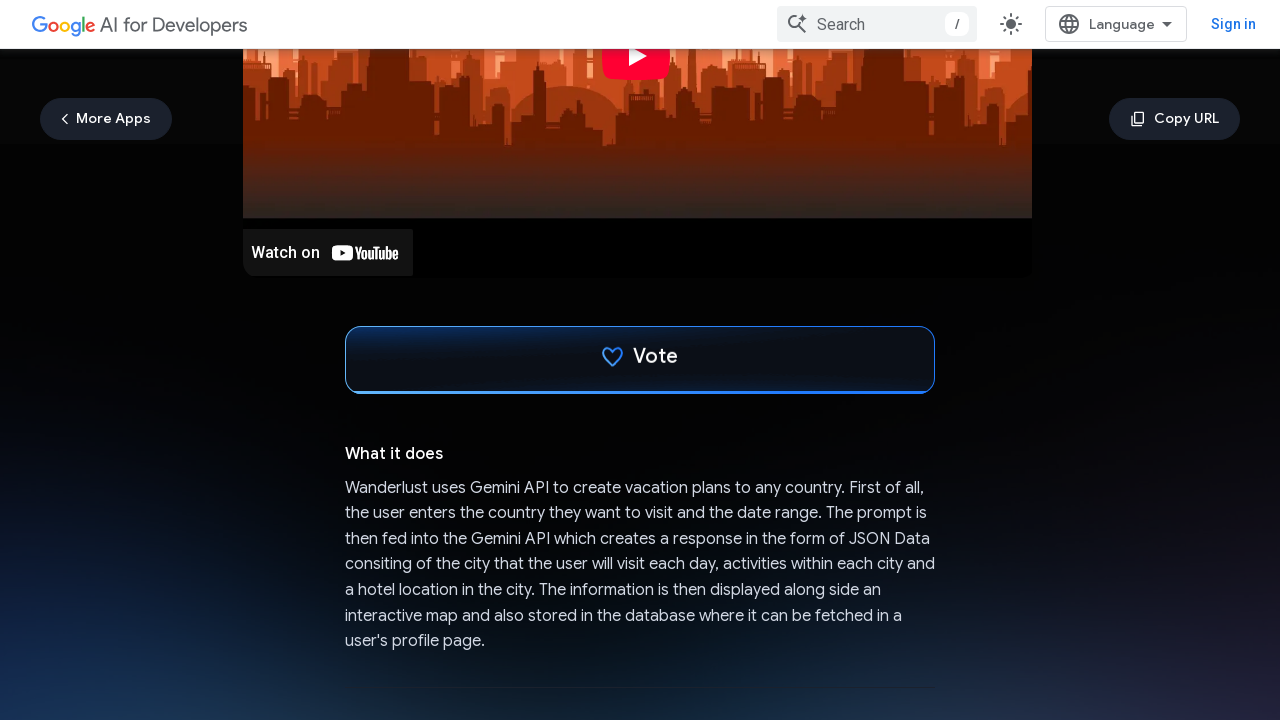

Waited for voting action to complete
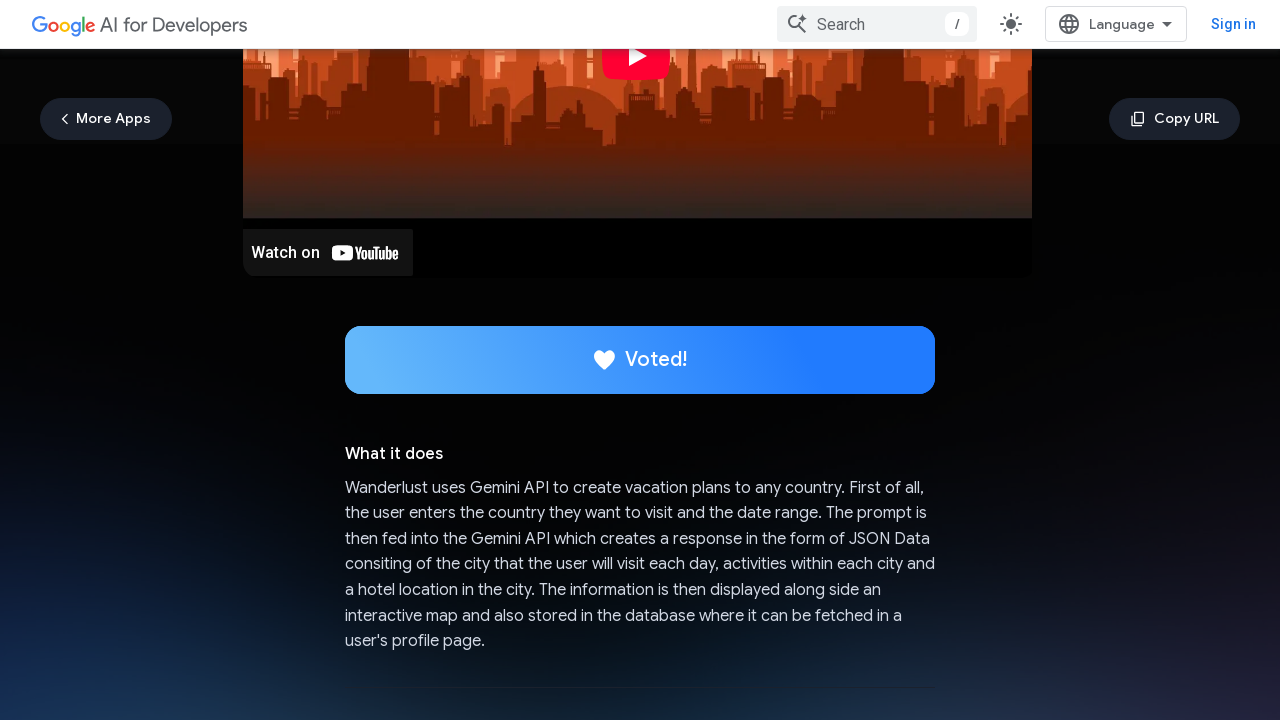

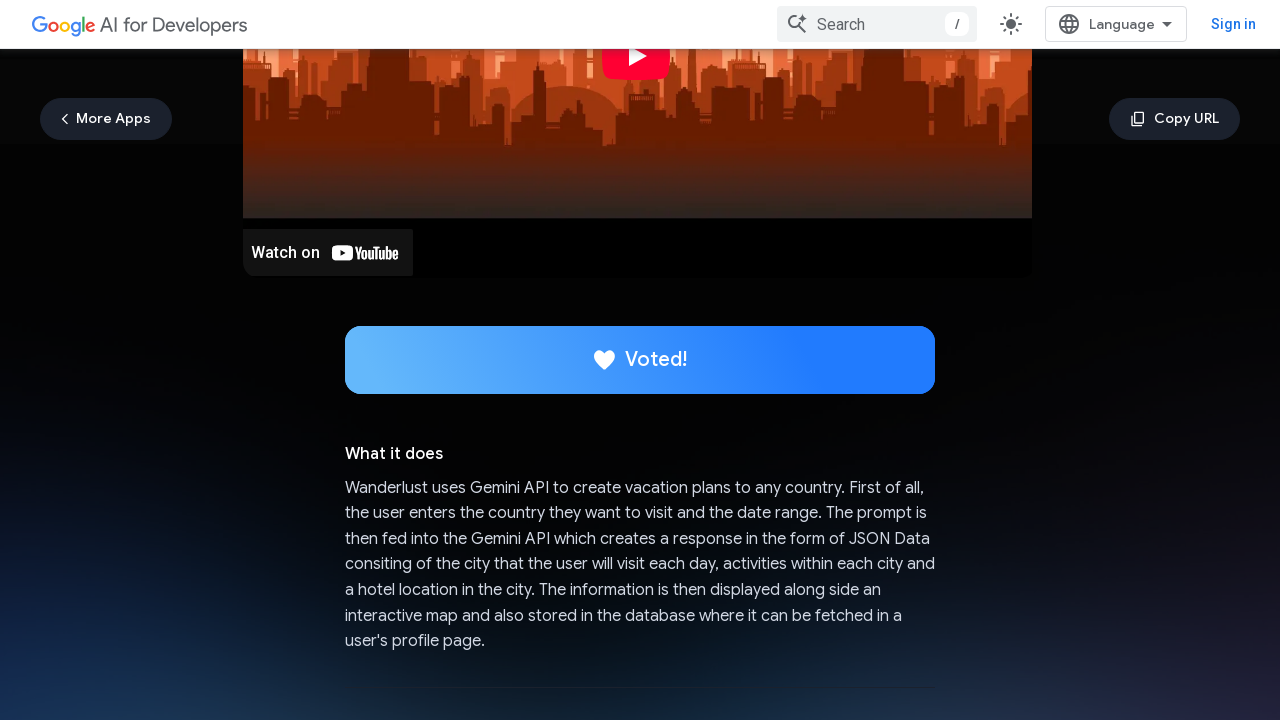